Tests handling of JavaScript alerts including simple alert, confirmation dialog, and prompt dialog by accepting, dismissing, and entering text

Starting URL: https://the-internet.herokuapp.com/javascript_alerts

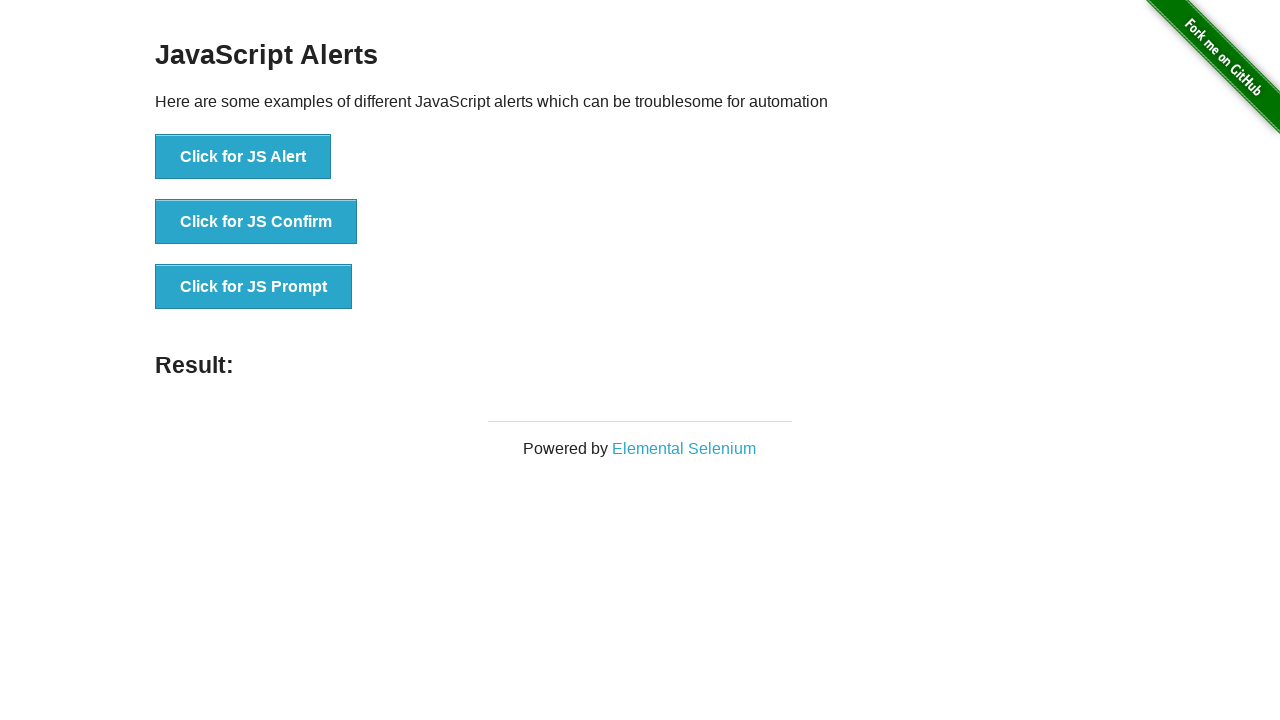

Clicked button to trigger simple JavaScript alert at (243, 157) on xpath=//button[text()='Click for JS Alert']
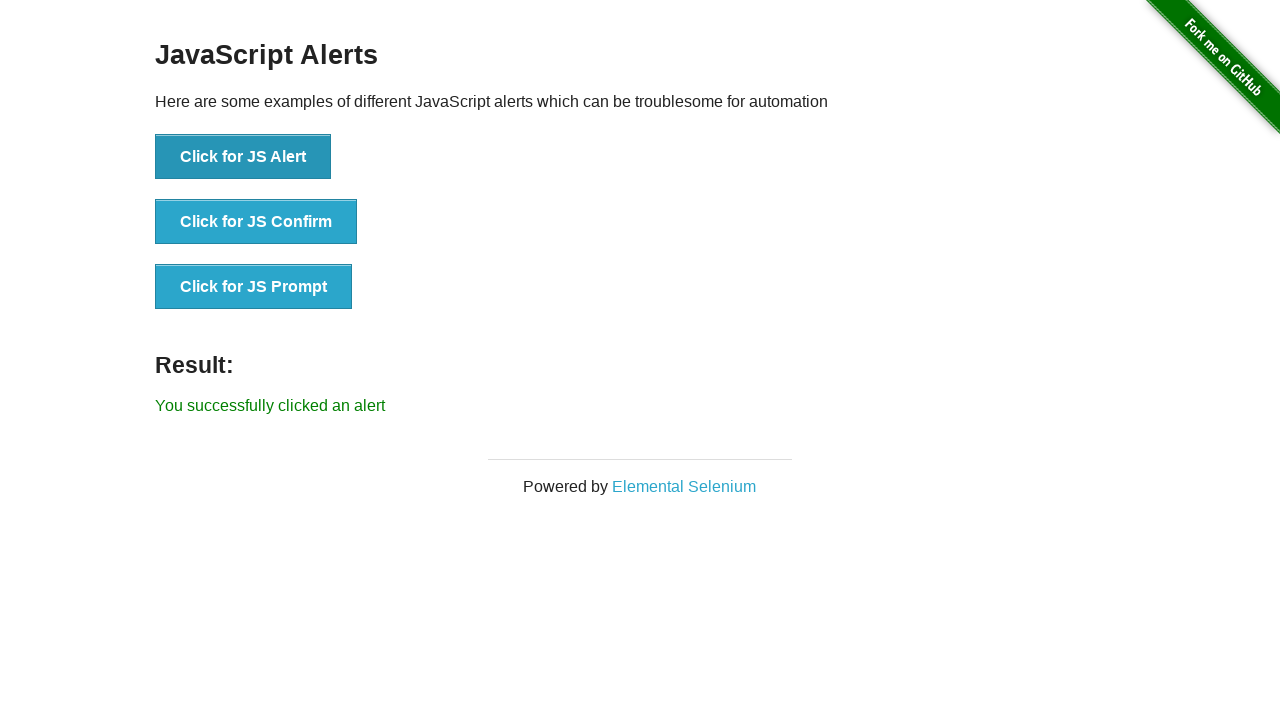

Set up dialog handler to accept alerts
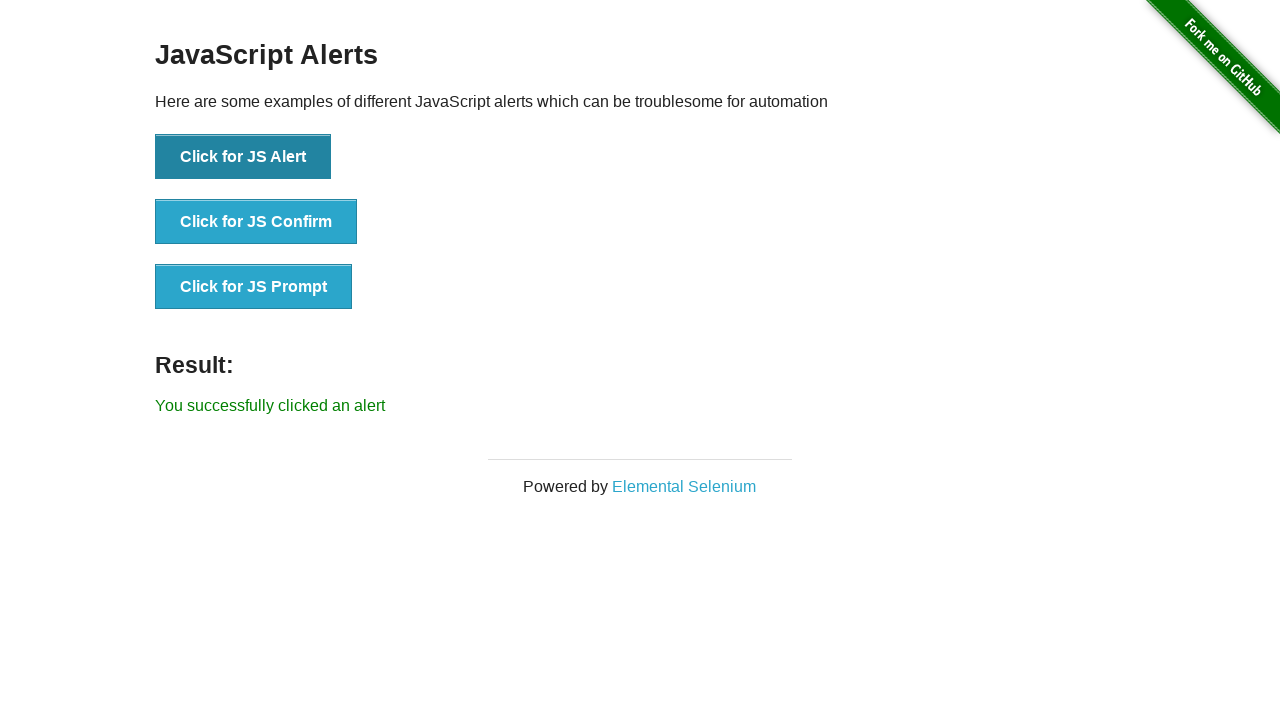

Waited for simple alert to be processed
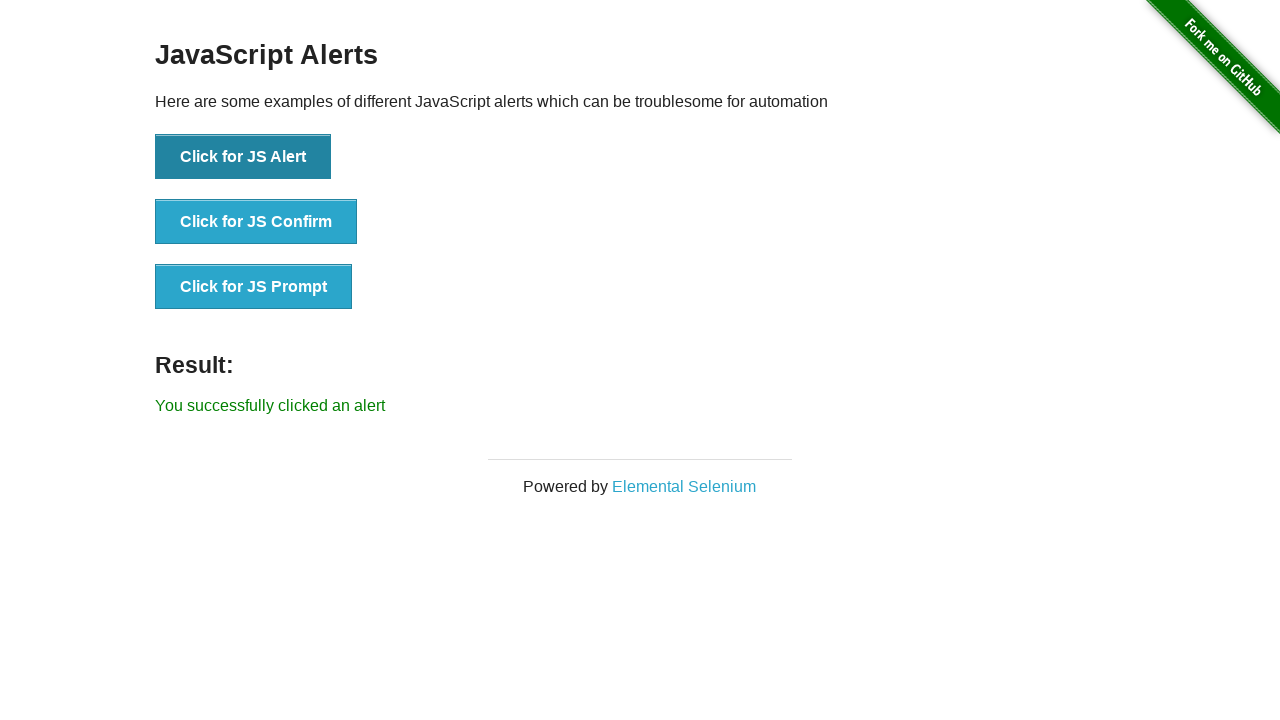

Clicked button to trigger confirmation dialog at (256, 222) on xpath=//button[text()='Click for JS Confirm']
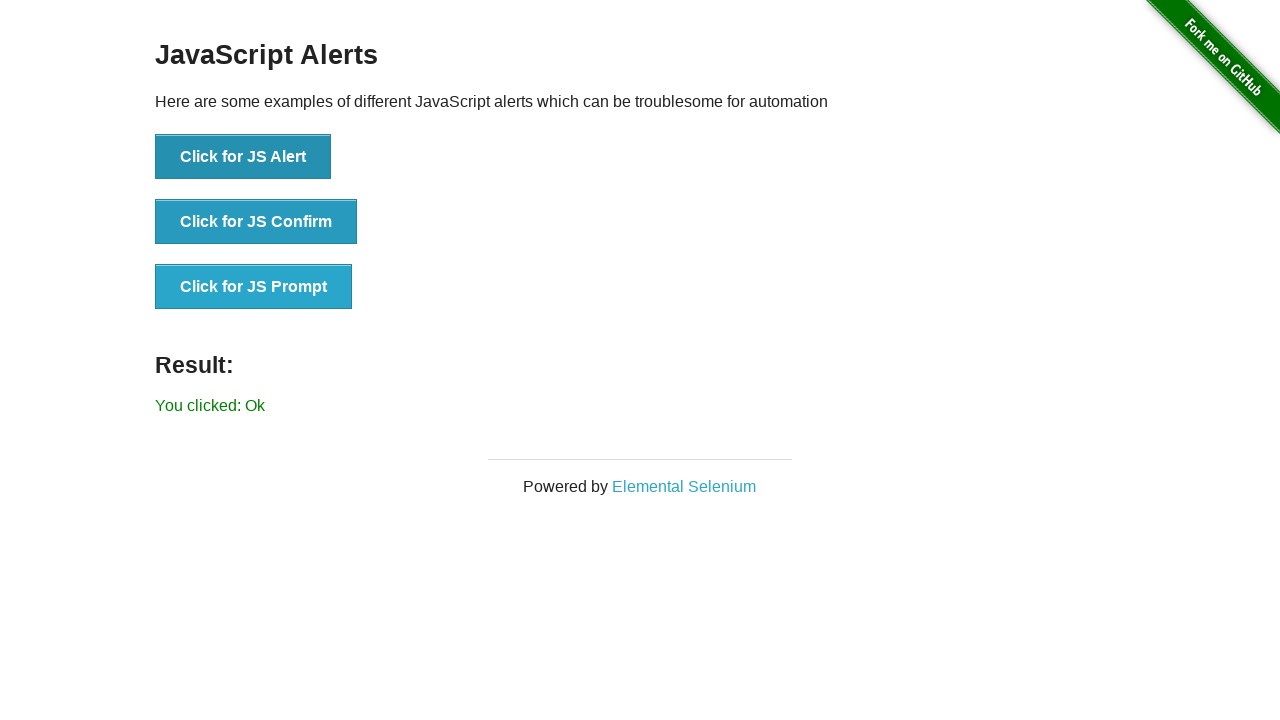

Set up dialog handler to dismiss confirmation
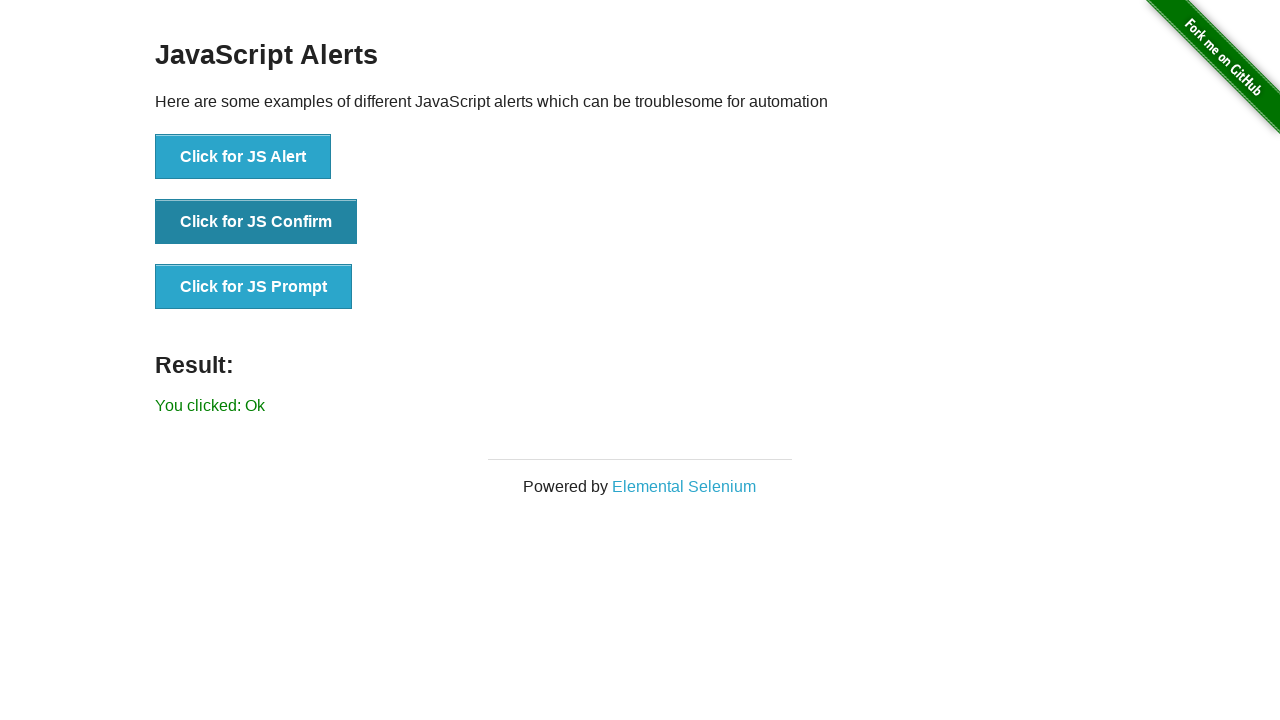

Waited for confirmation dialog to be dismissed
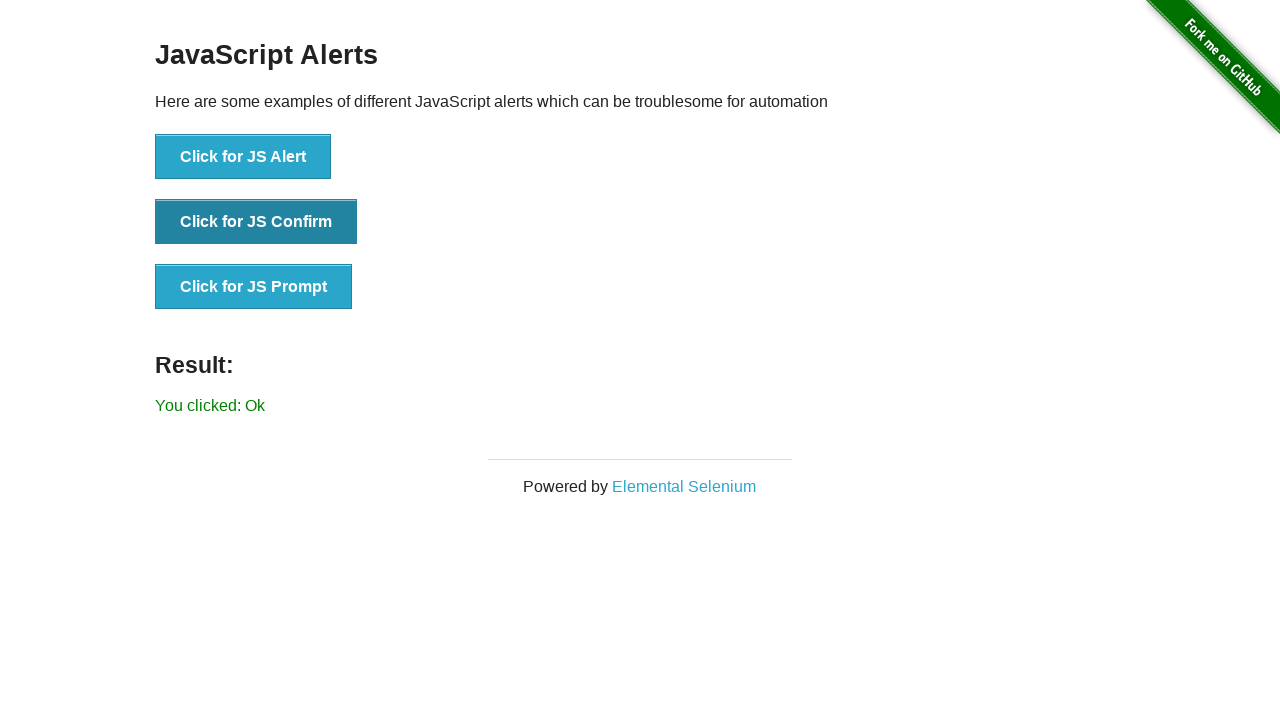

Clicked button to trigger prompt dialog at (254, 287) on xpath=//button[text()='Click for JS Prompt']
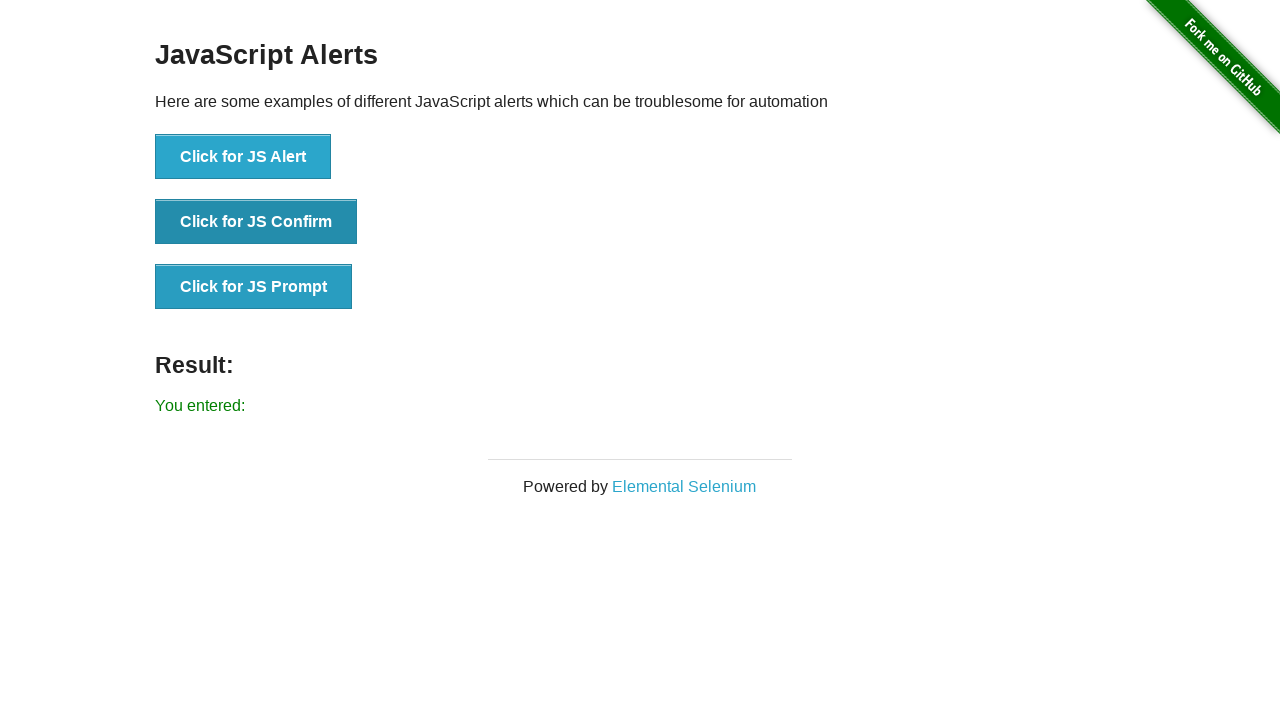

Set up dialog handler to enter text and accept prompt
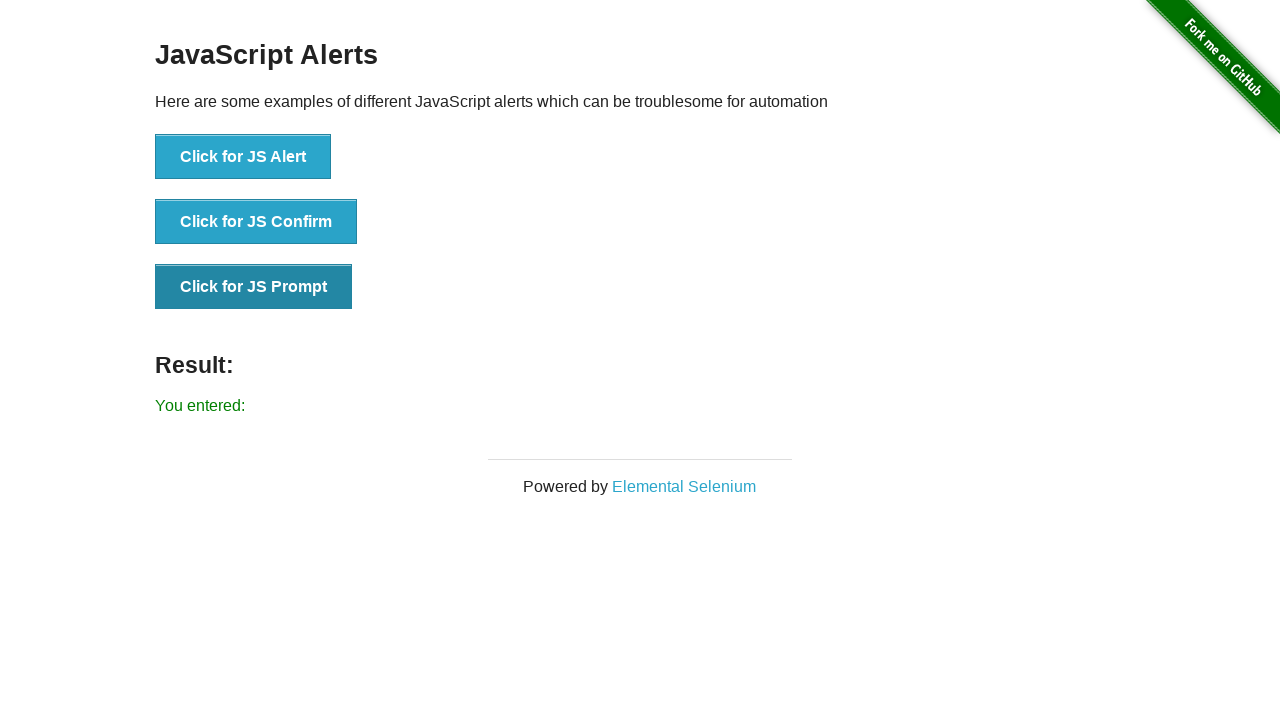

Waited for prompt dialog to be processed
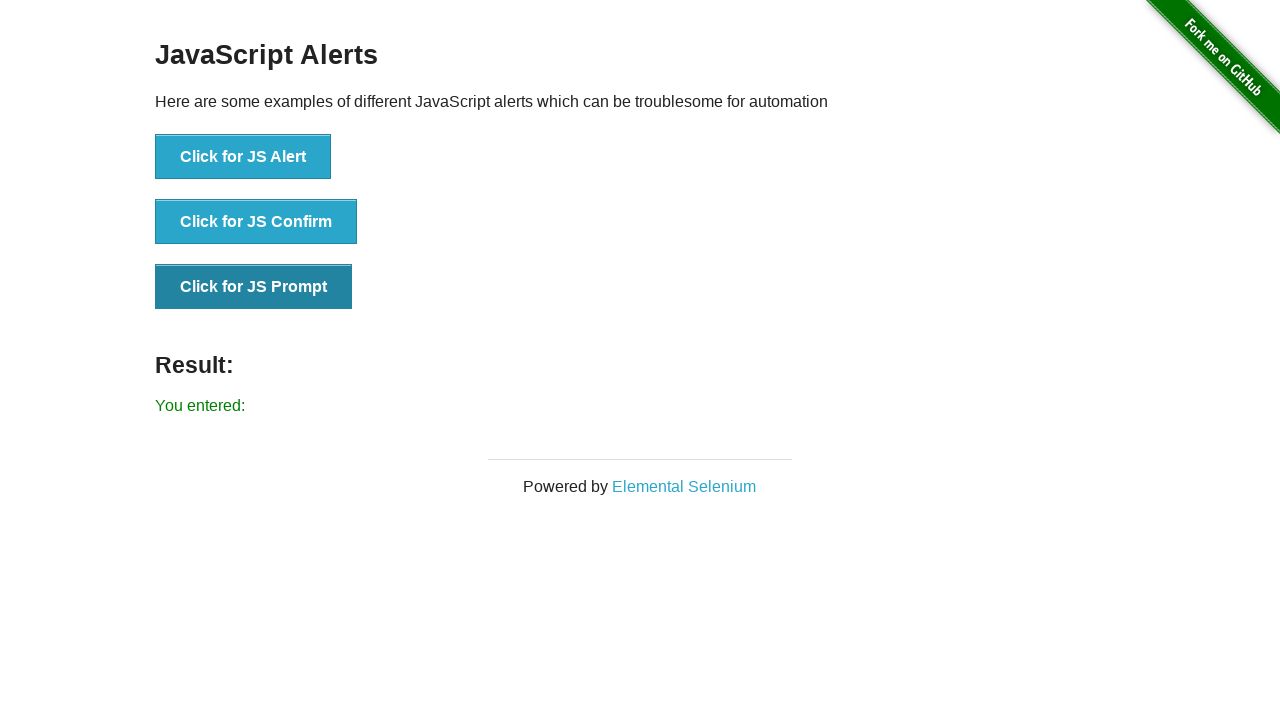

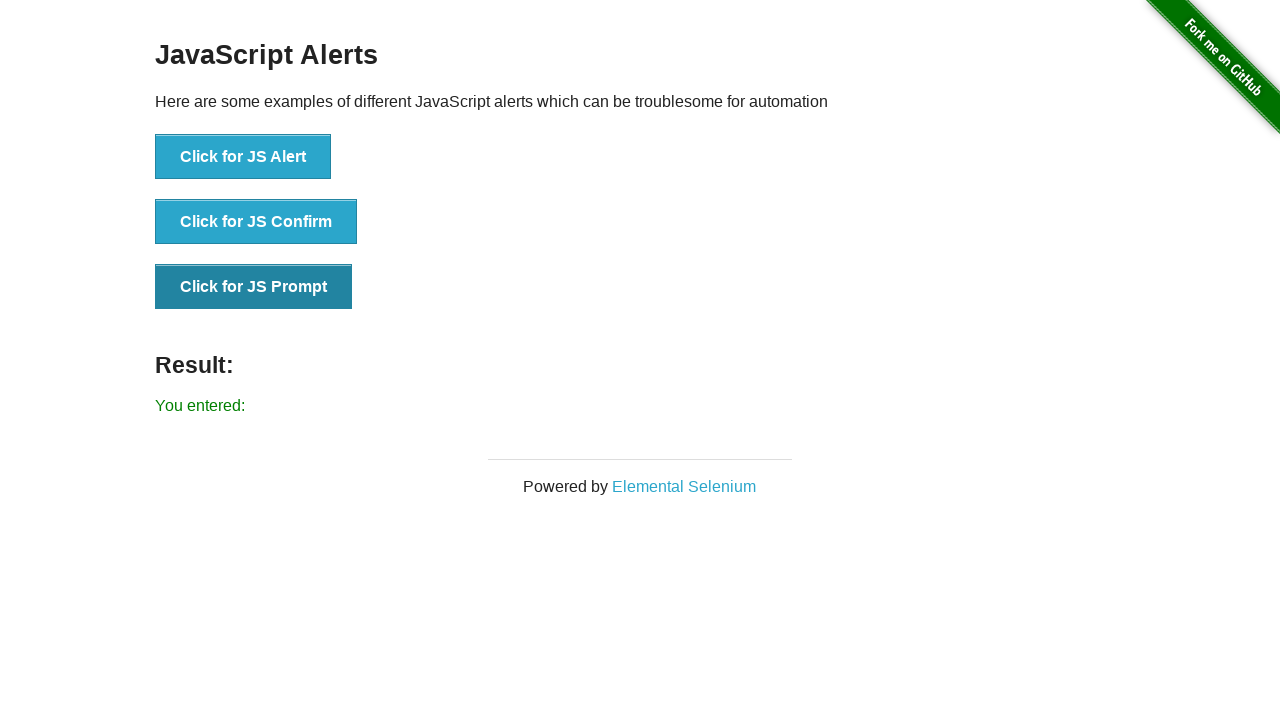